Navigates to Python.org and attempts to find an element by ID, demonstrating element location functionality

Starting URL: https://python.org

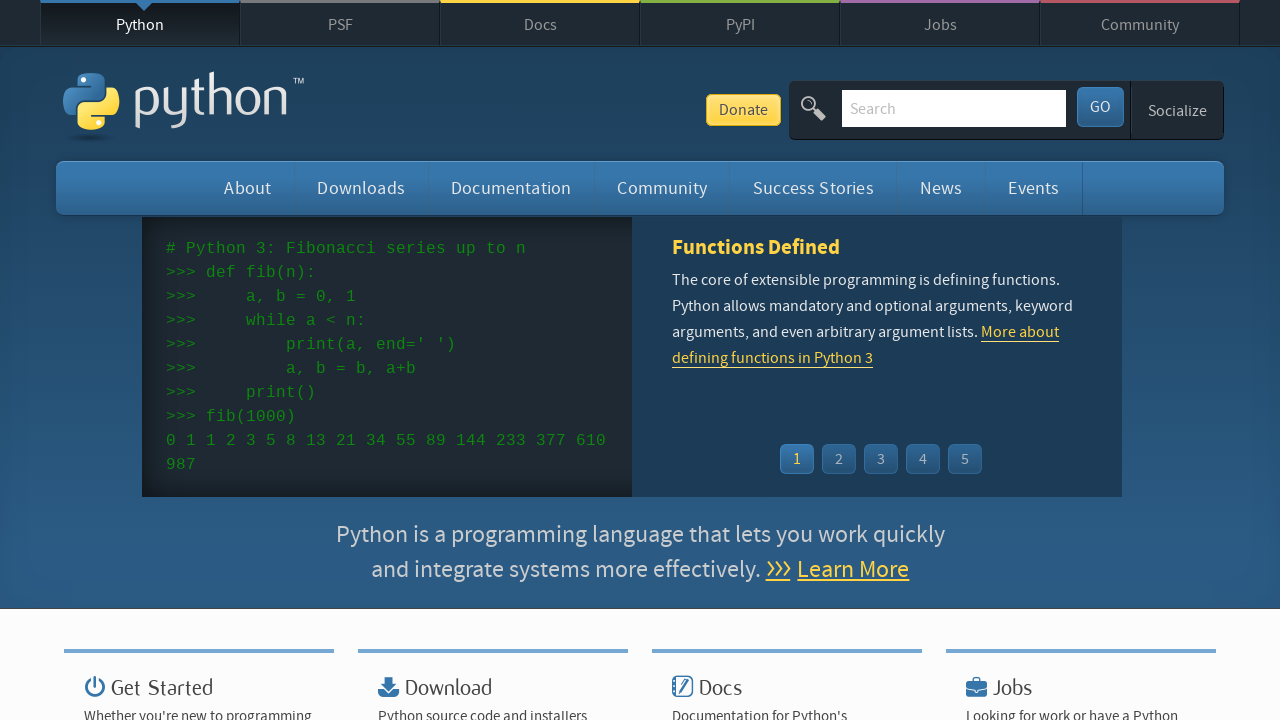

Element with ID 'nemletezik' not found within timeout period
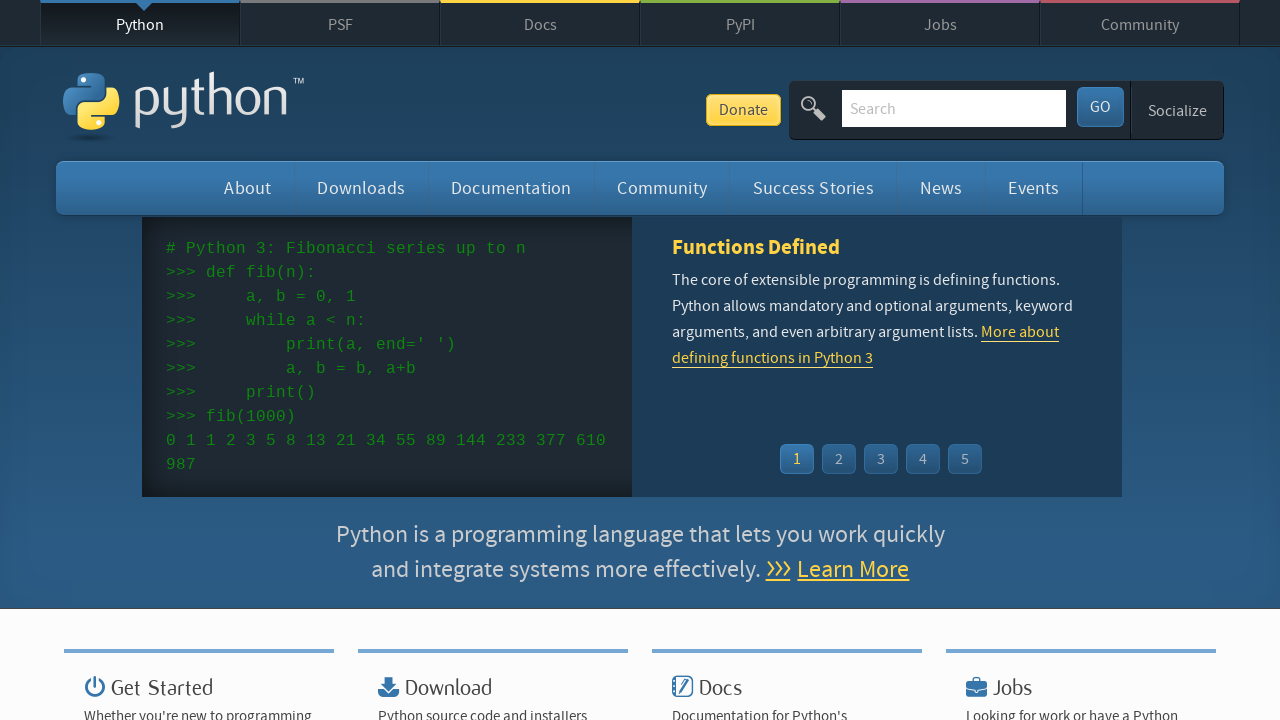

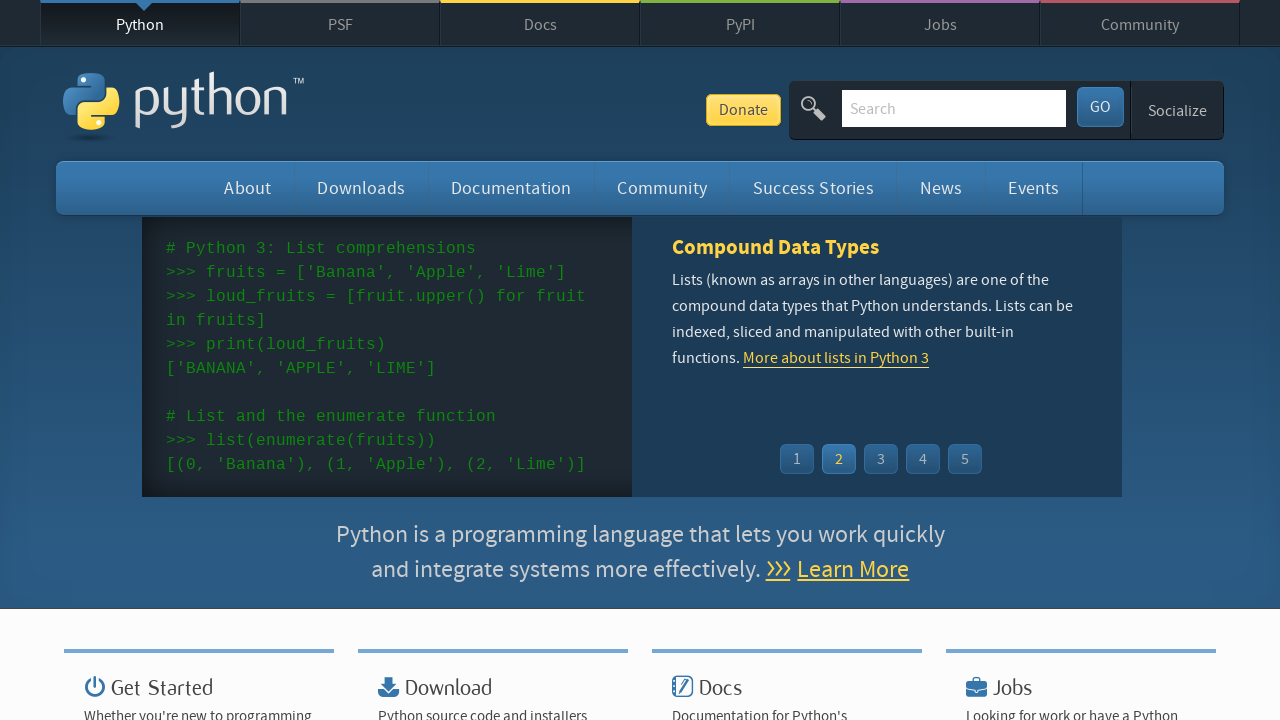